Tests keyboard accessibility of the 'Get Started' button by tabbing through elements and pressing Enter

Starting URL: https://www.inmotionhosting.com/

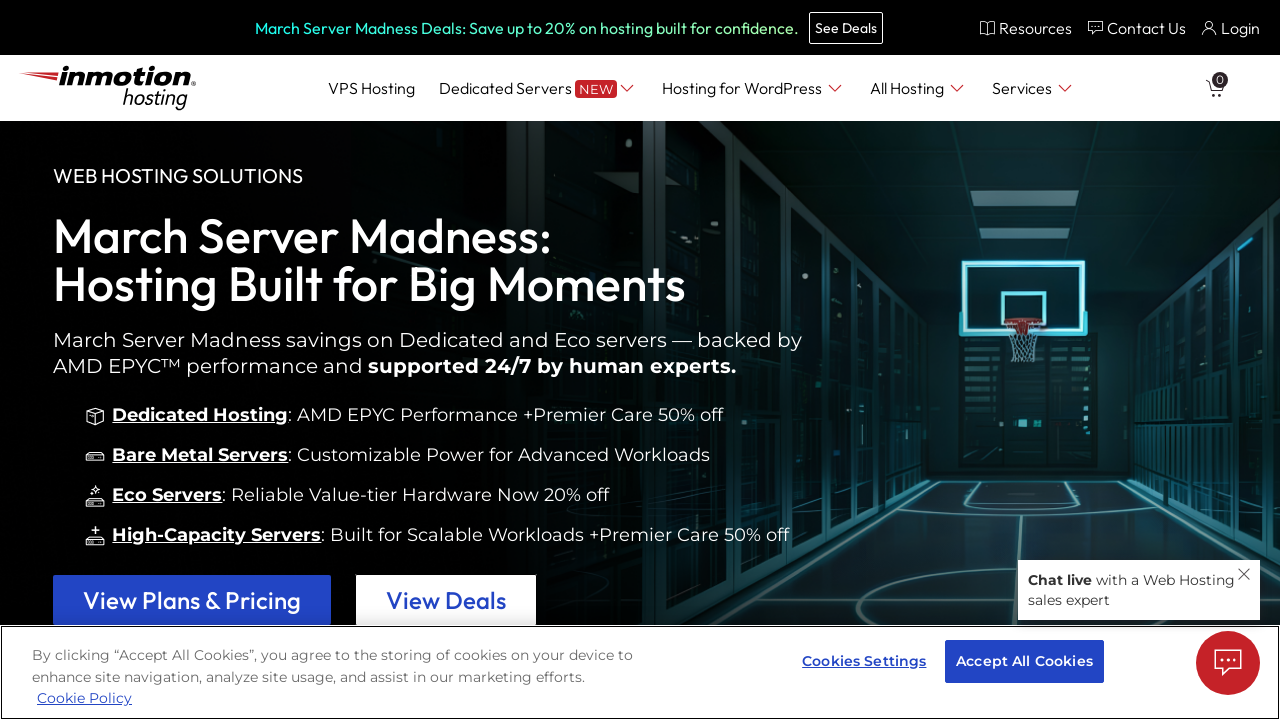

Pressed Tab key (iteration 1)
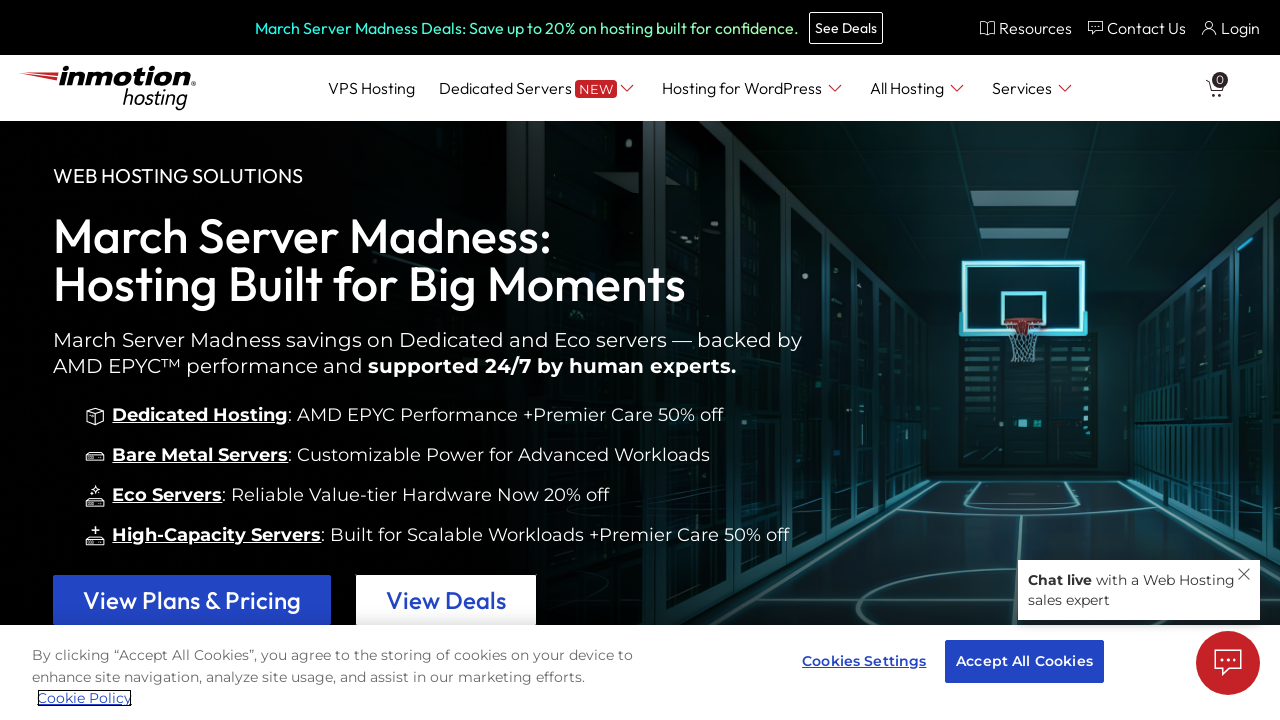

Retrieved currently focused element
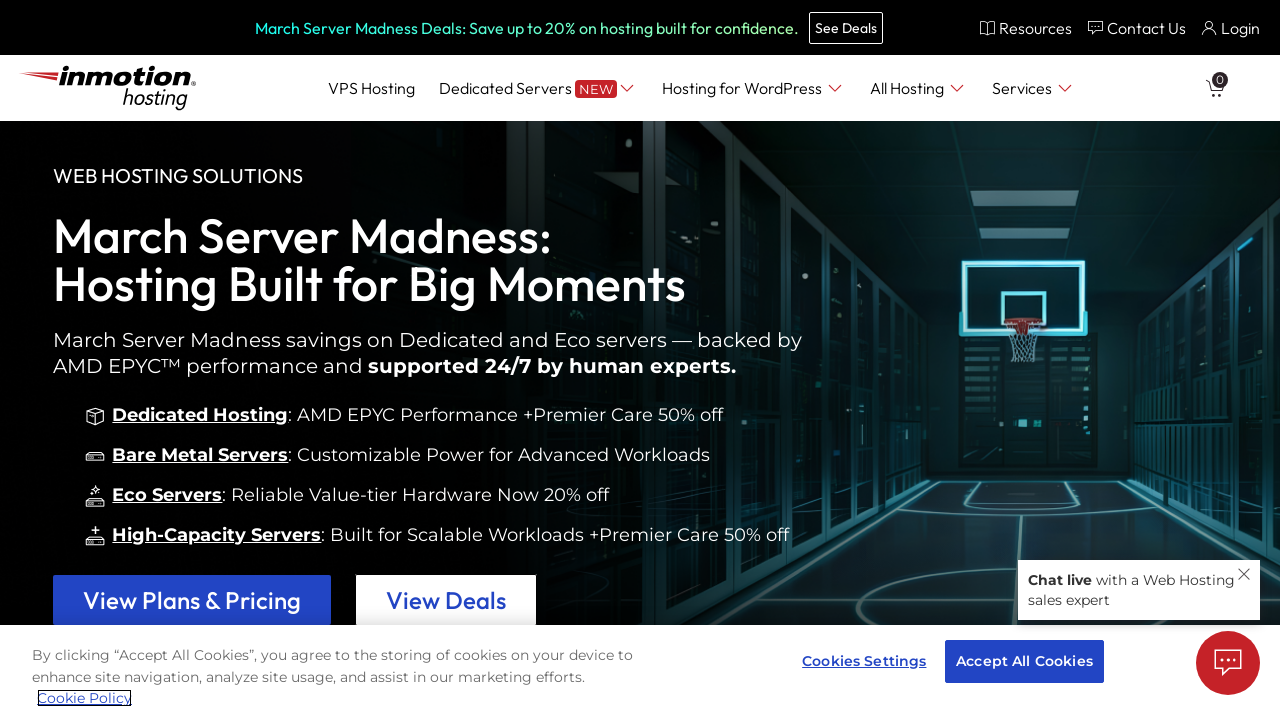

Retrieved text content of focused element
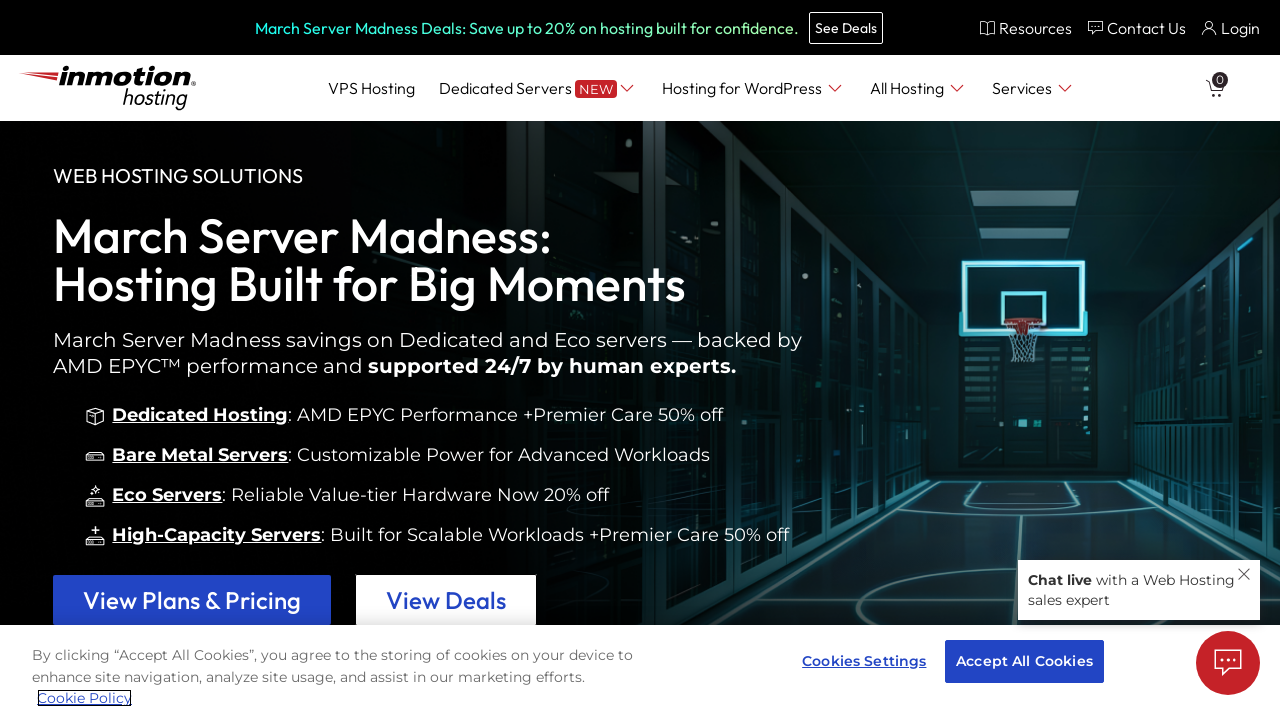

Pressed Tab key (iteration 2)
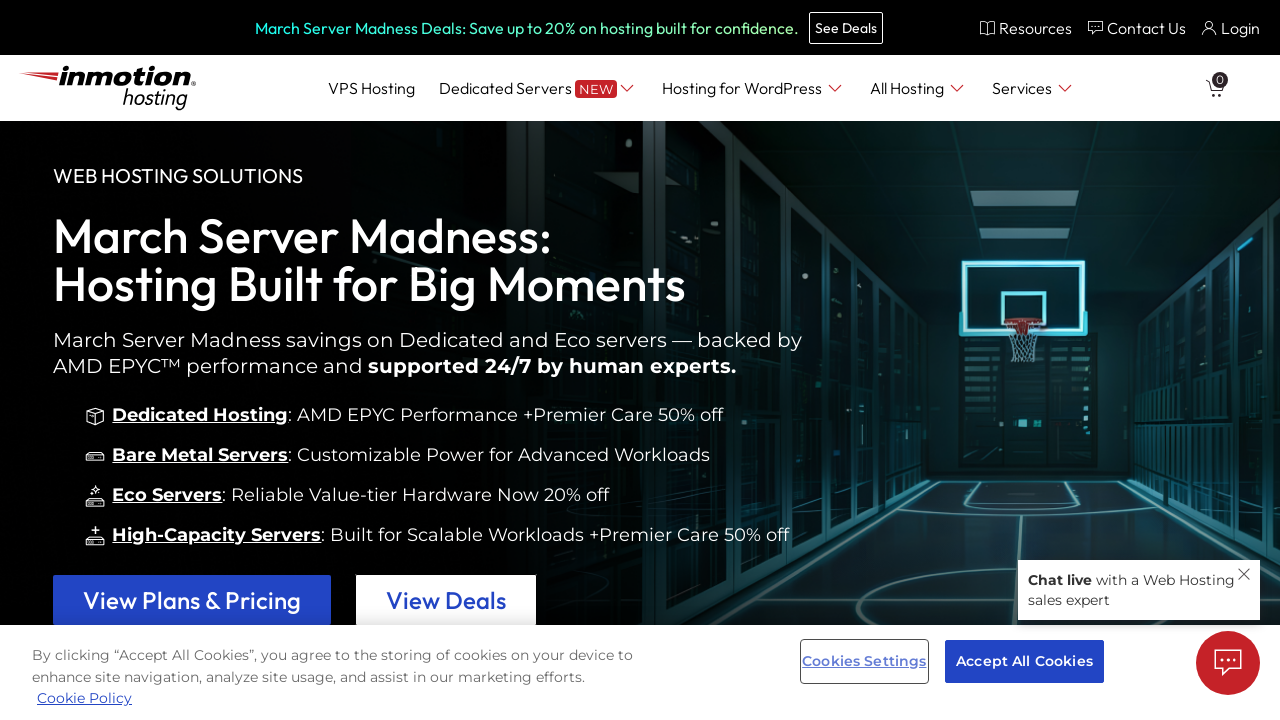

Retrieved currently focused element
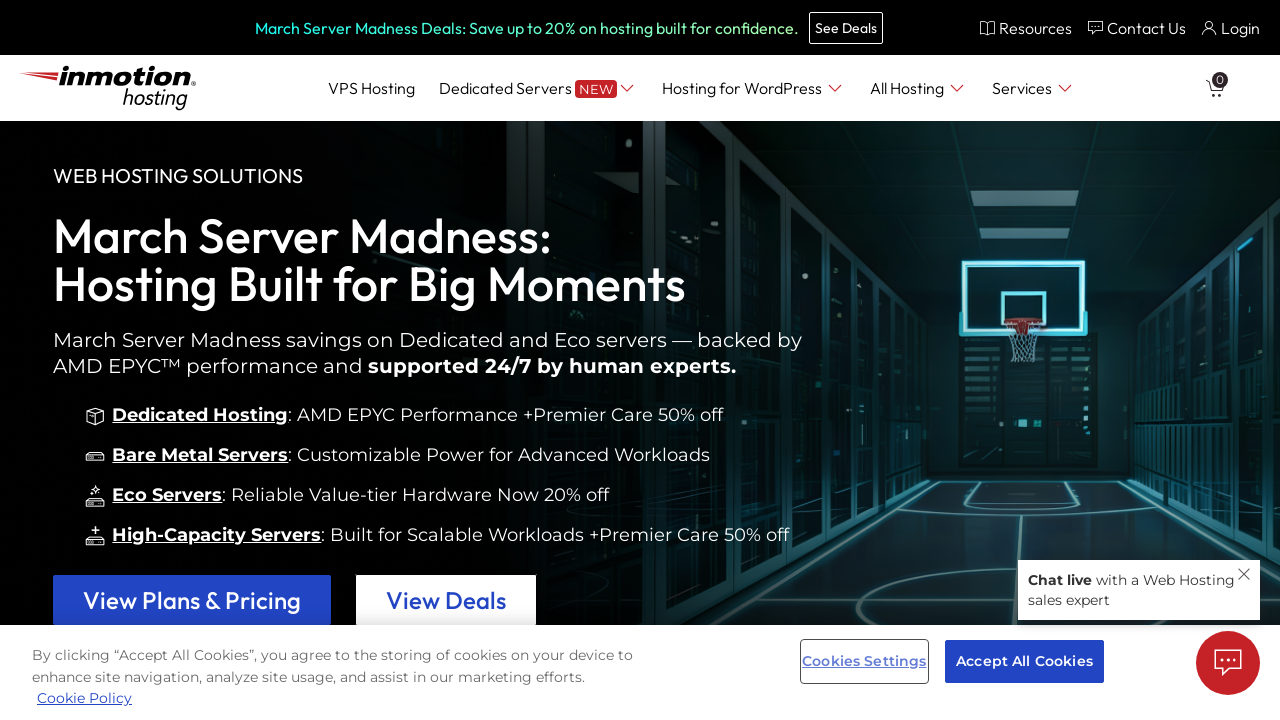

Retrieved text content of focused element
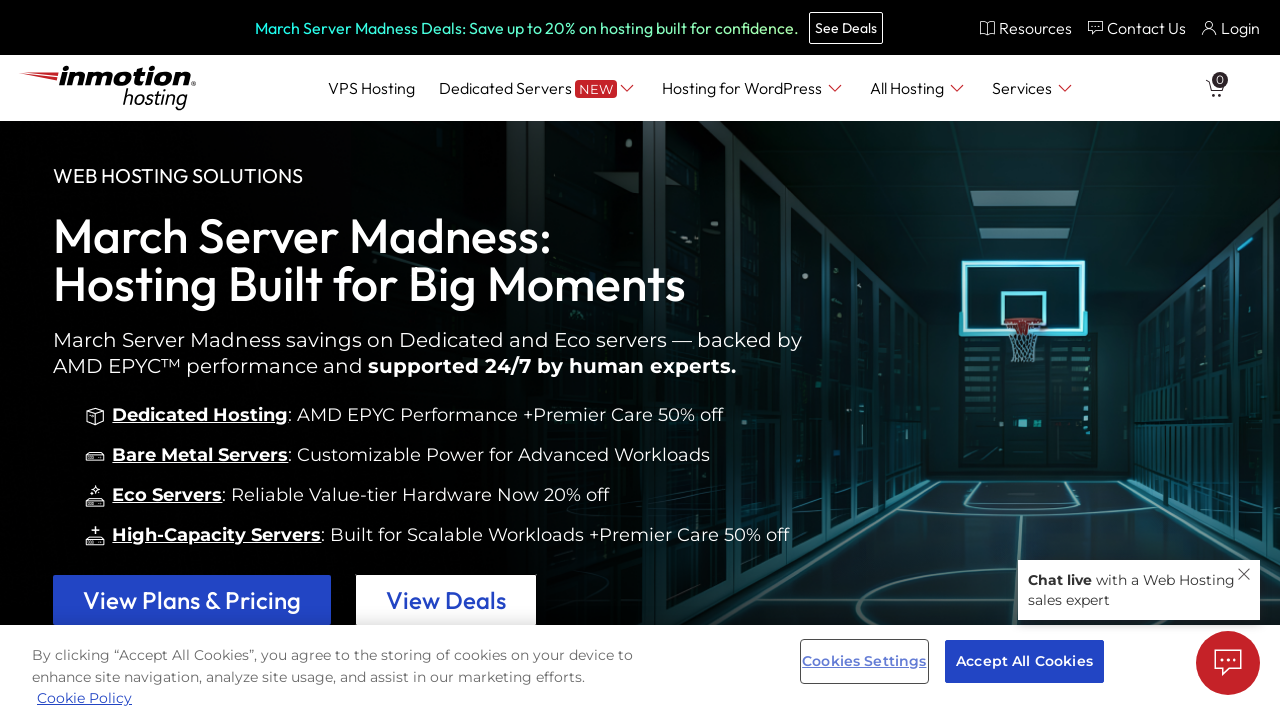

Pressed Tab key (iteration 3)
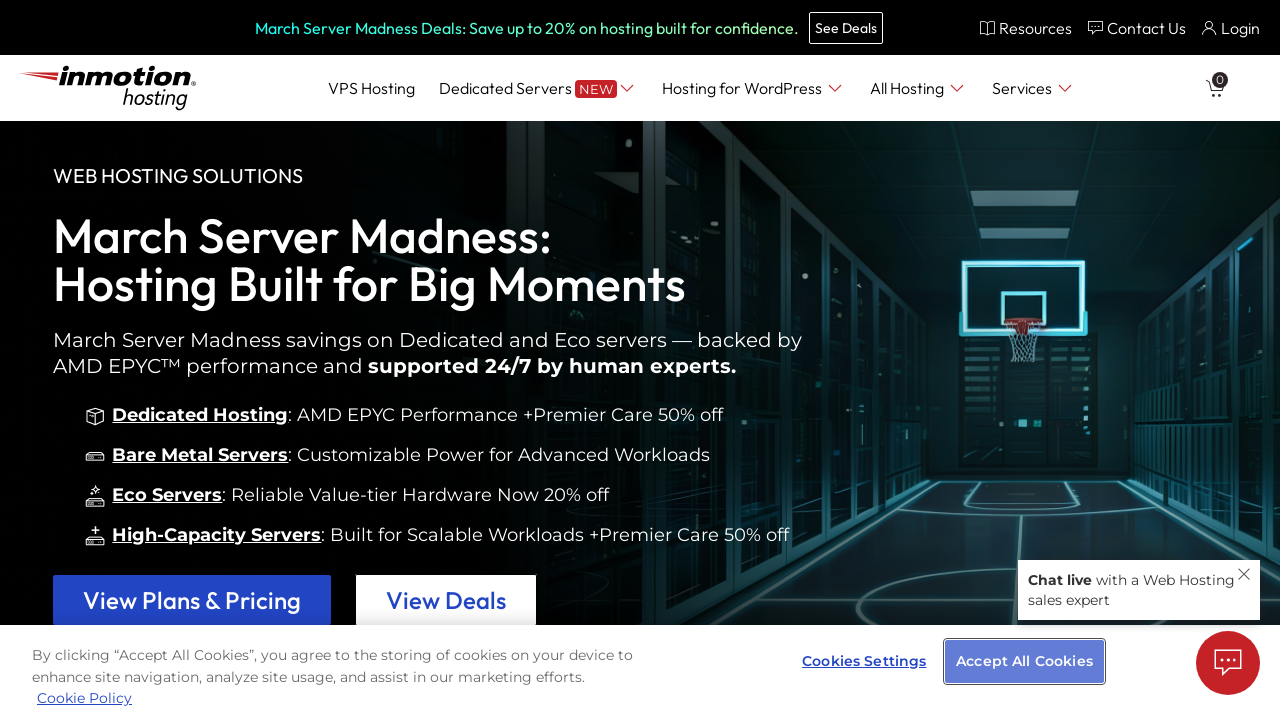

Retrieved currently focused element
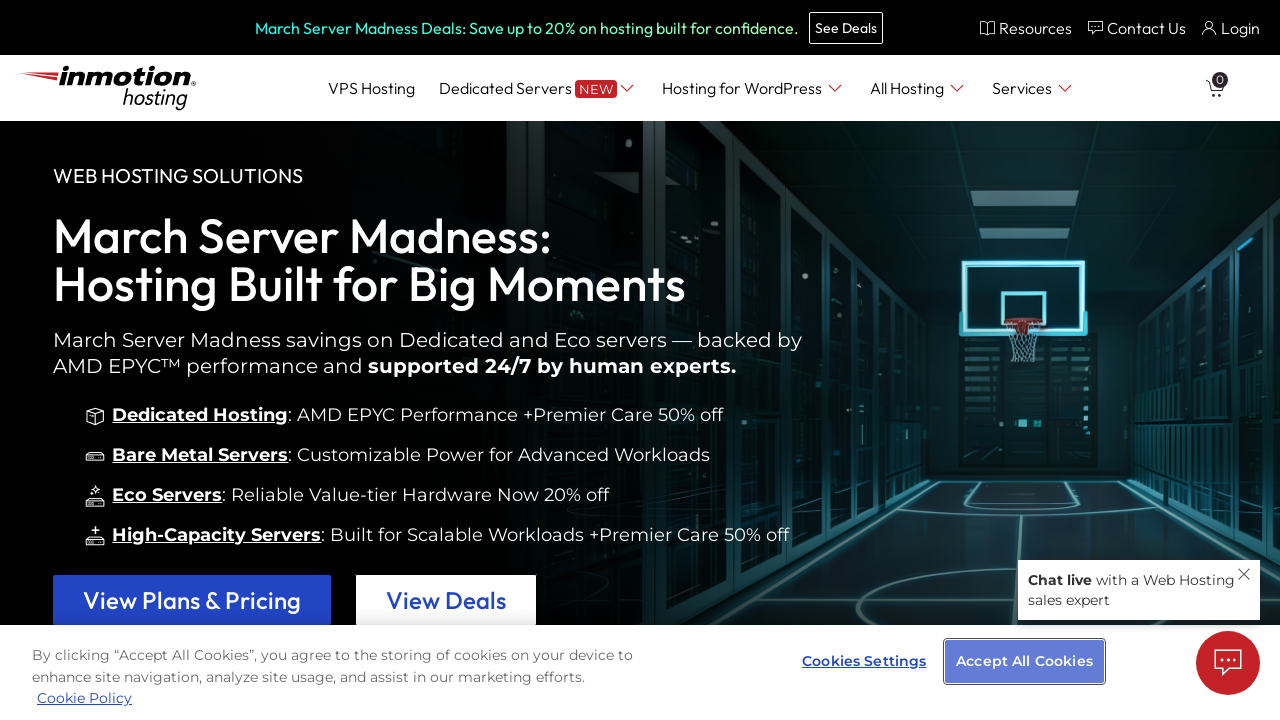

Retrieved text content of focused element
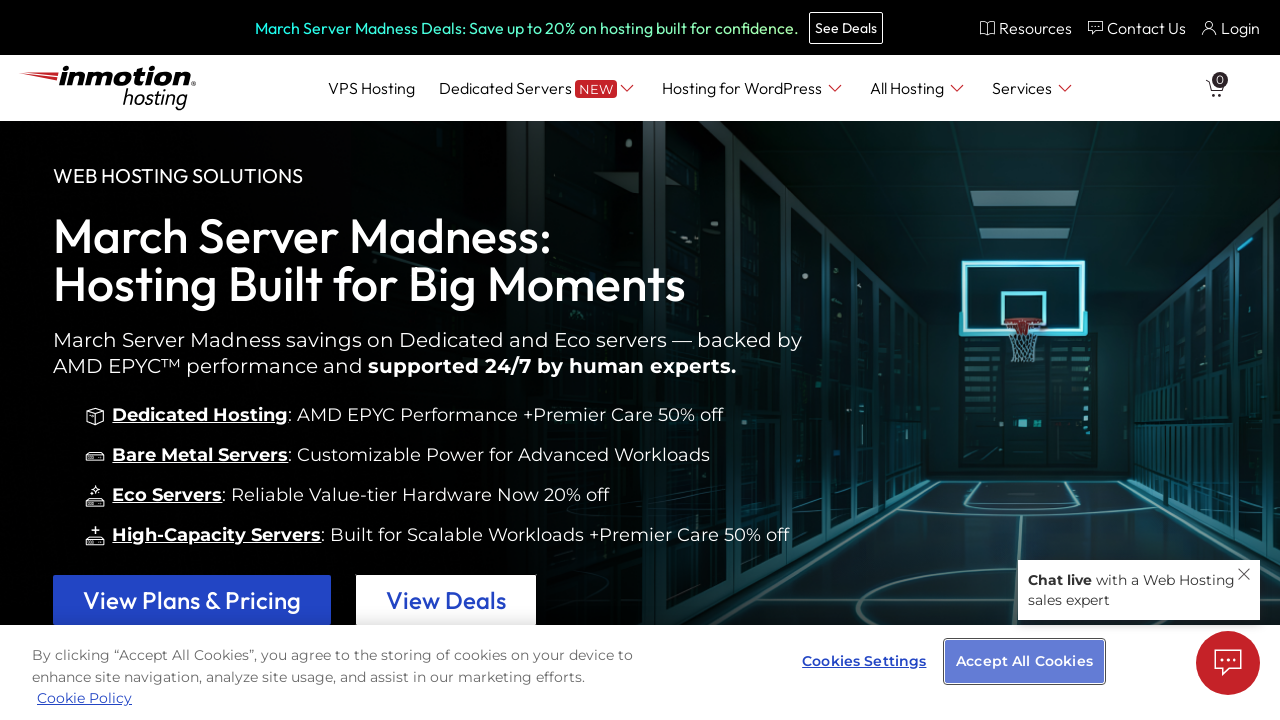

Pressed Tab key (iteration 4)
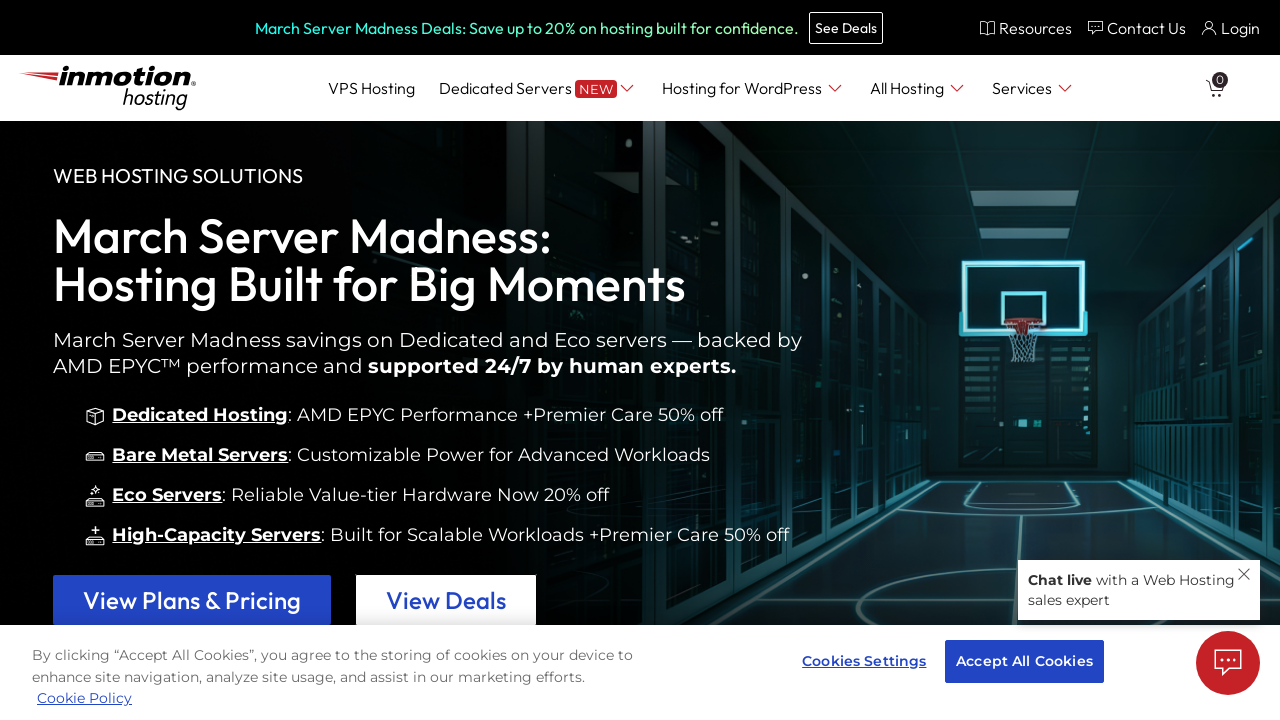

Retrieved currently focused element
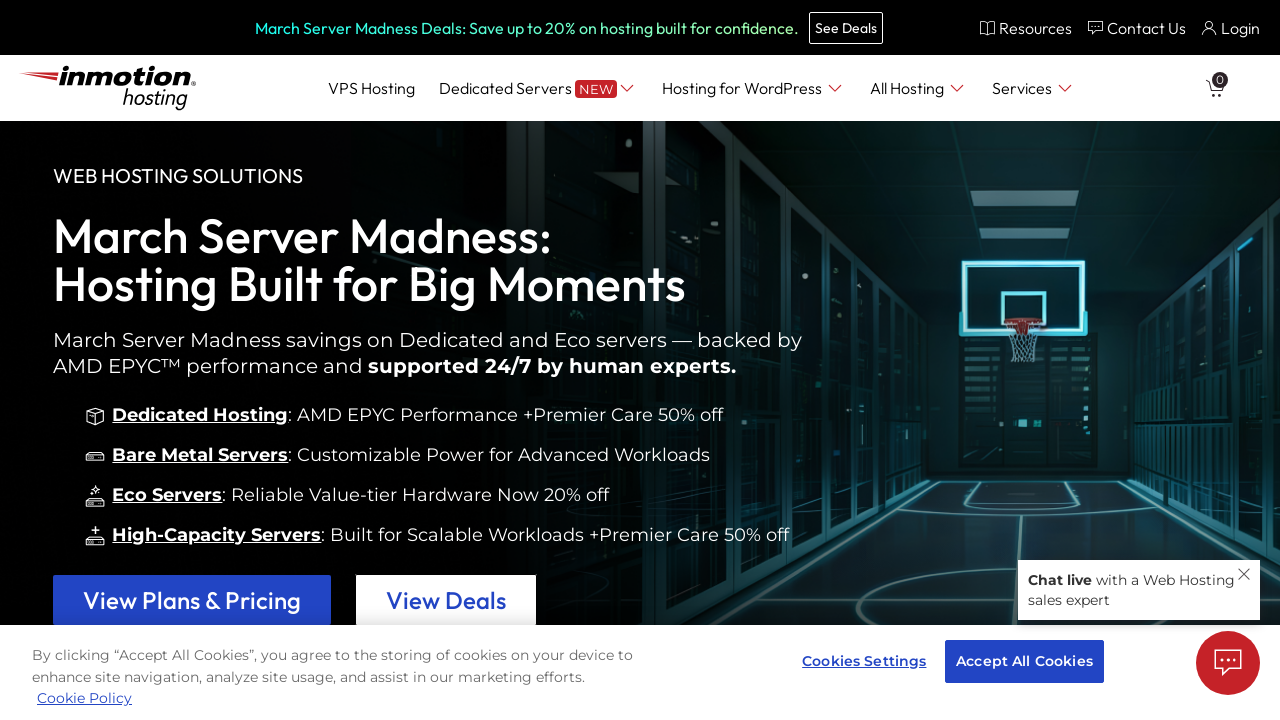

Retrieved text content of focused element
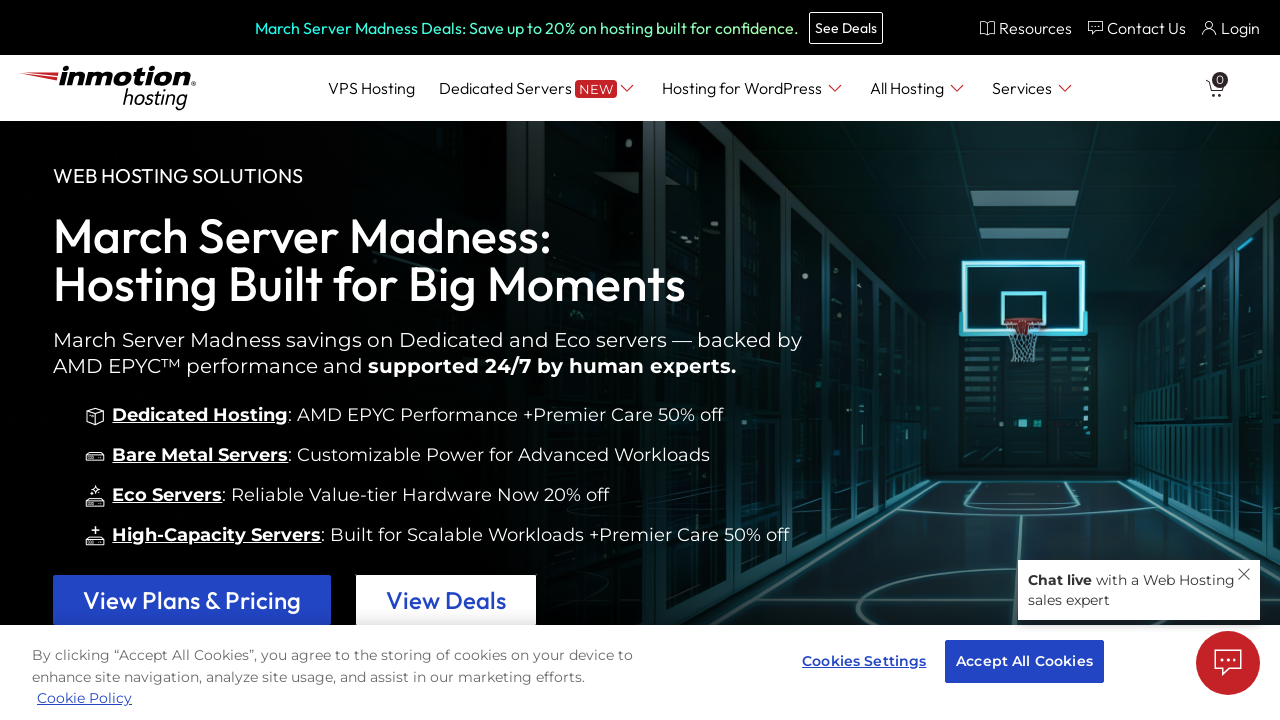

Pressed Tab key (iteration 5)
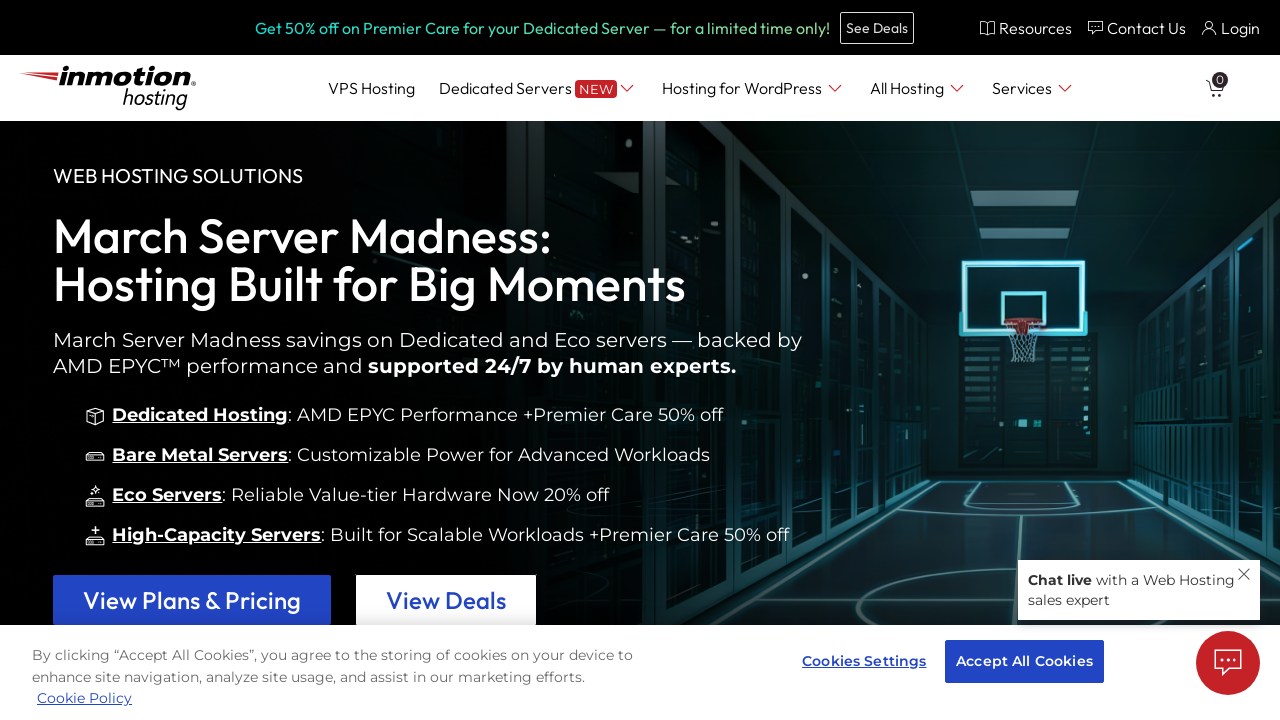

Retrieved currently focused element
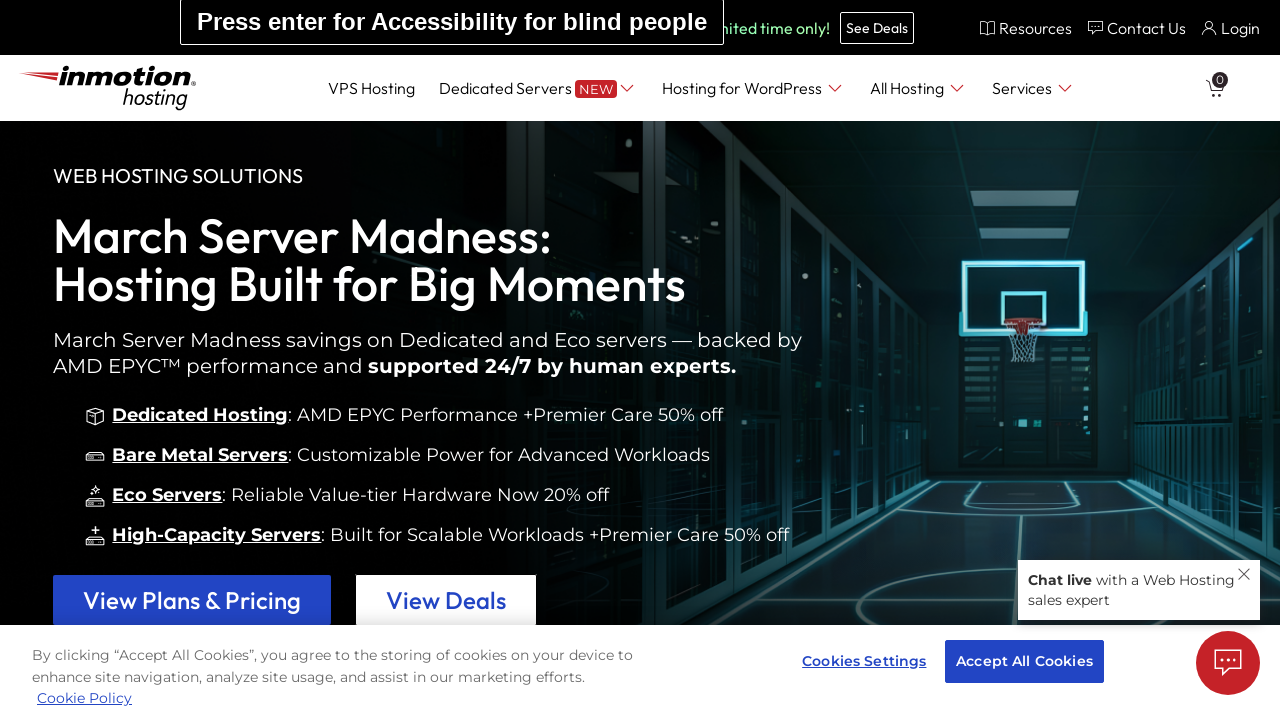

Retrieved text content of focused element
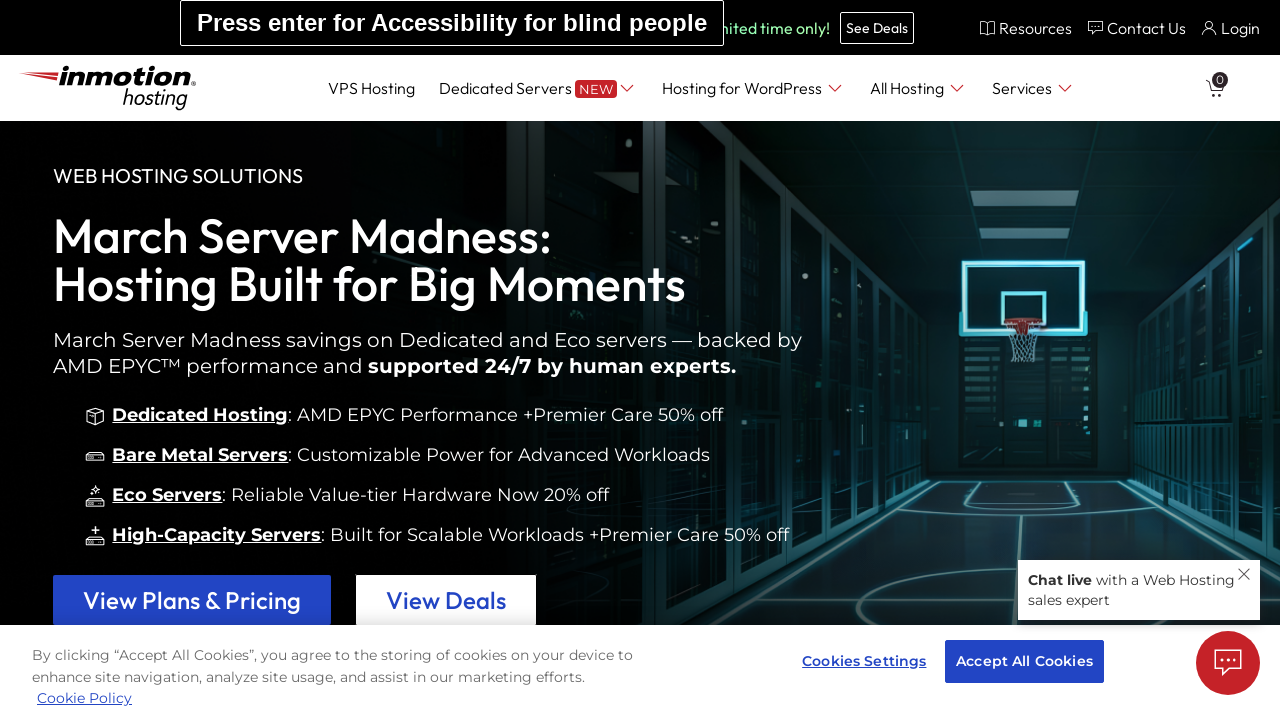

Pressed Tab key (iteration 6)
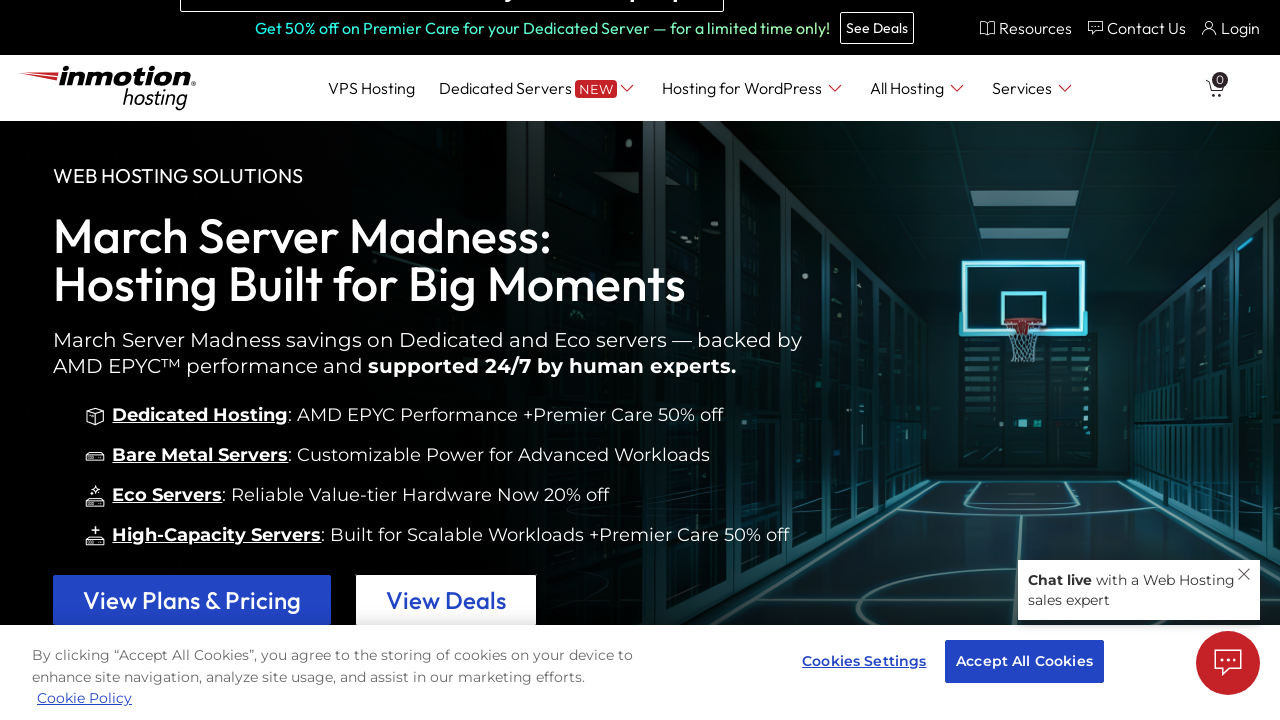

Retrieved currently focused element
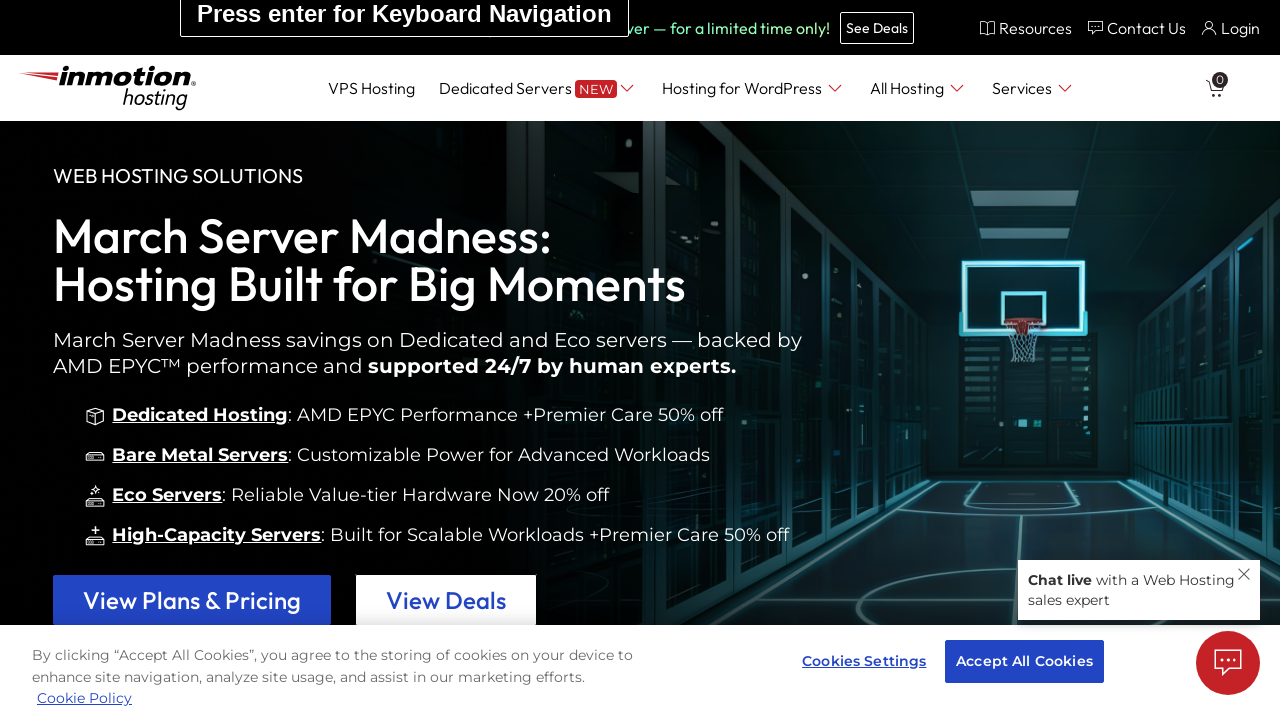

Retrieved text content of focused element
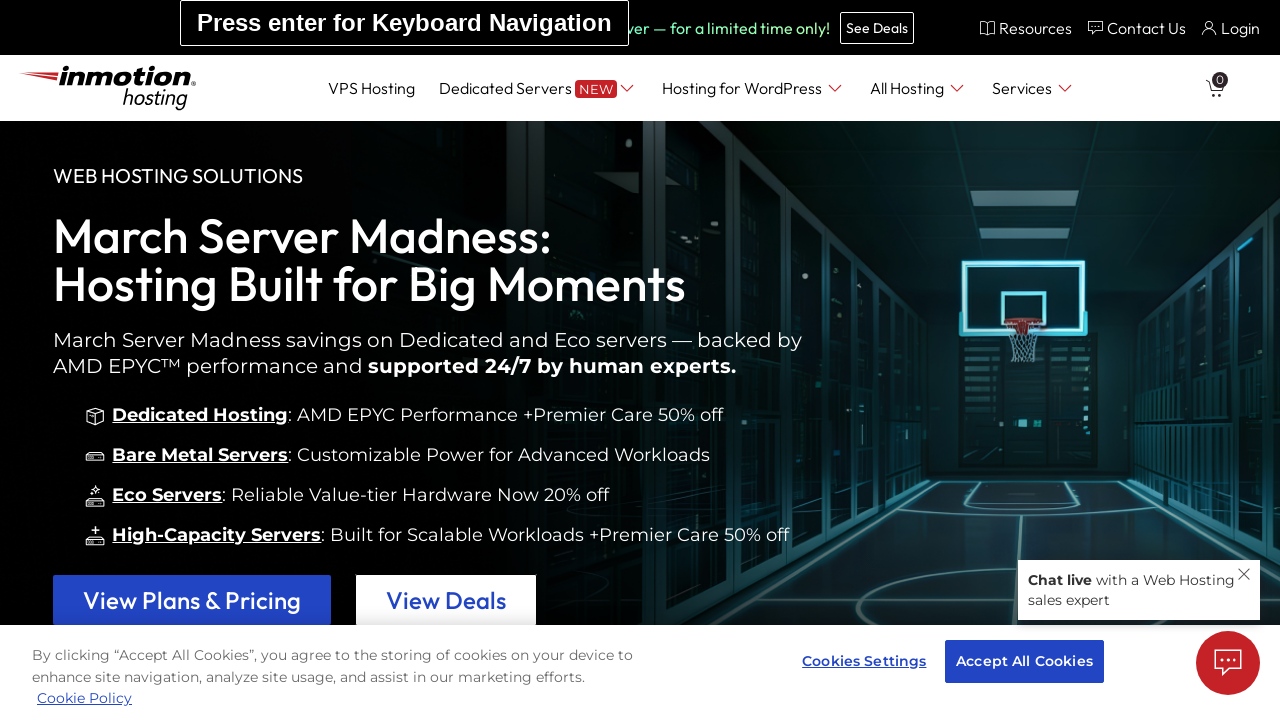

Pressed Tab key (iteration 7)
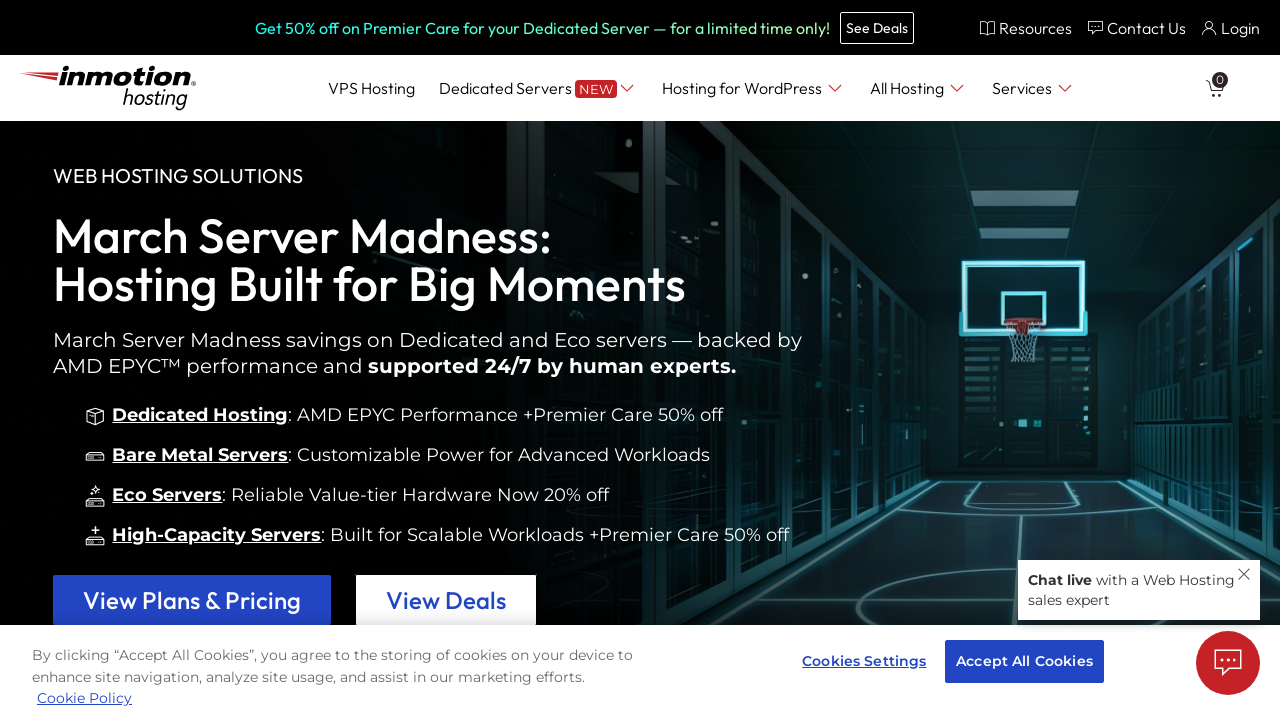

Retrieved currently focused element
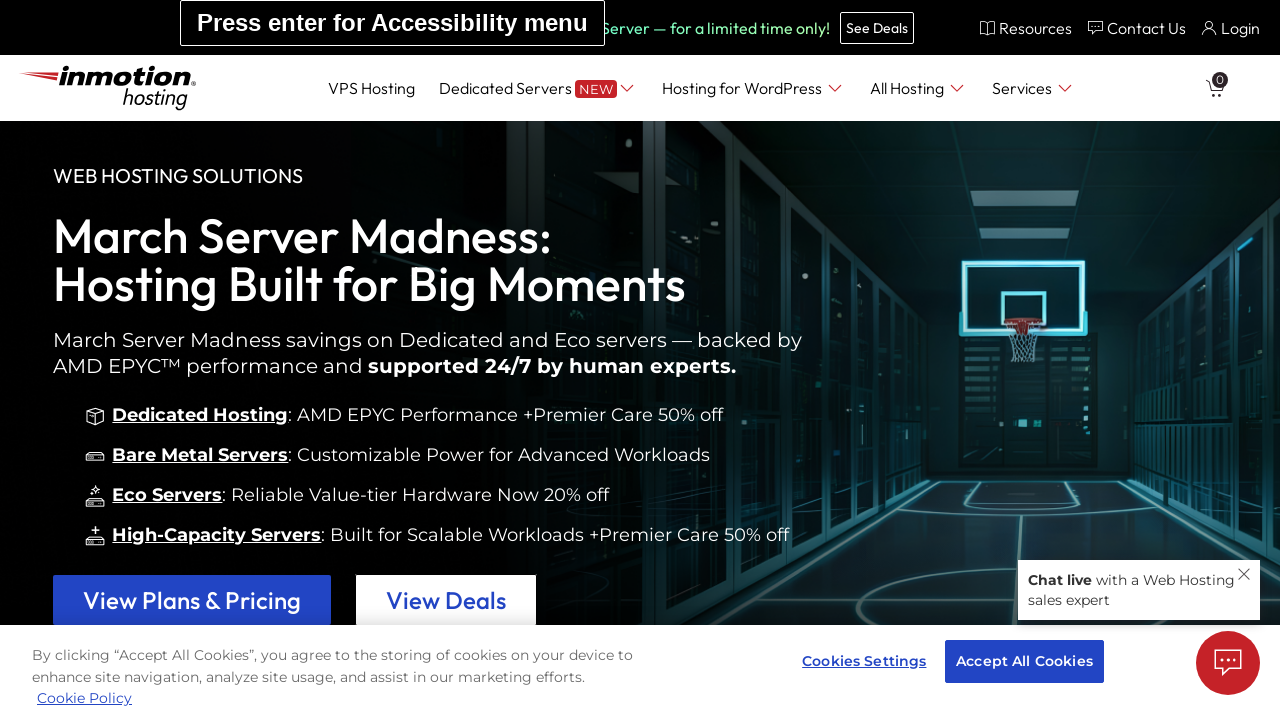

Retrieved text content of focused element
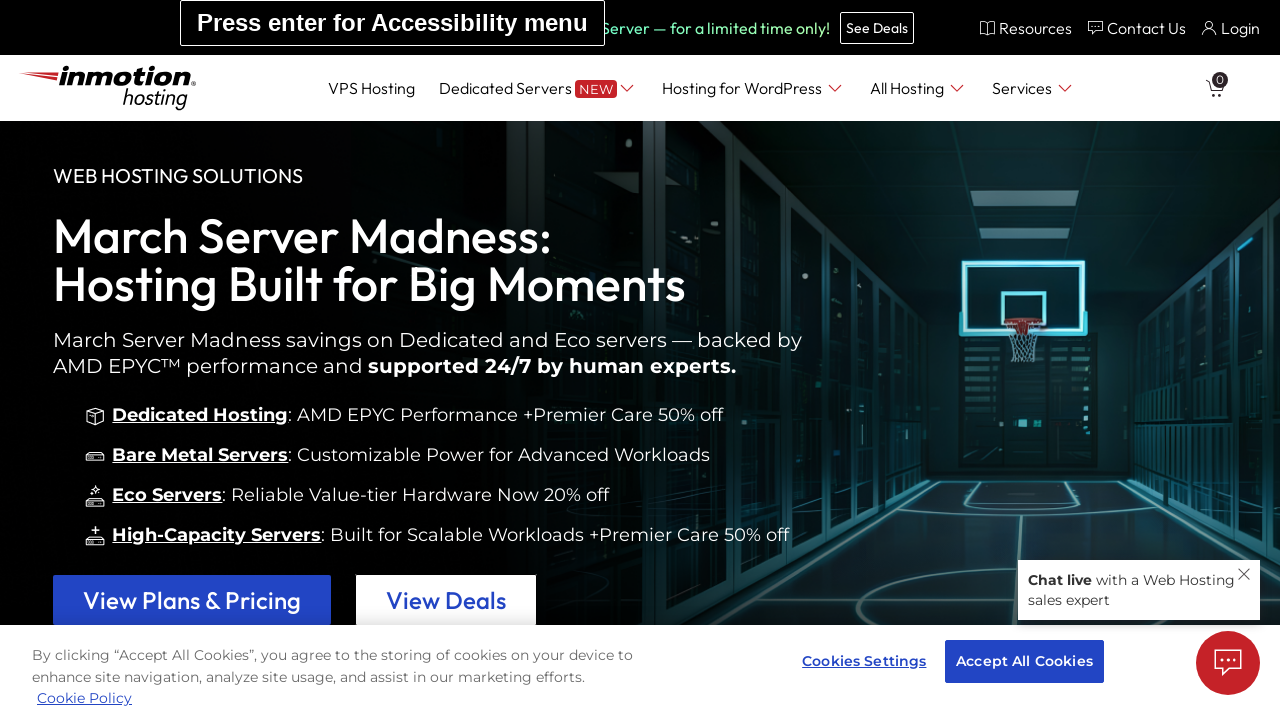

Pressed Tab key (iteration 8)
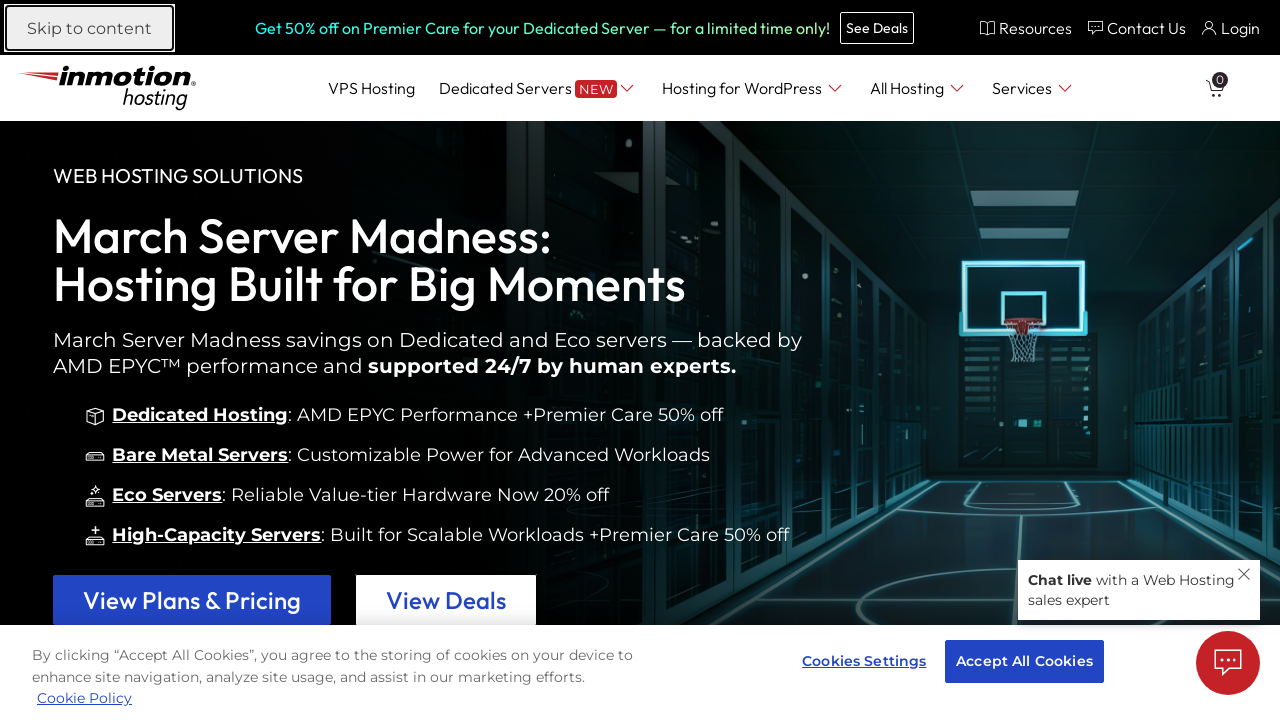

Retrieved currently focused element
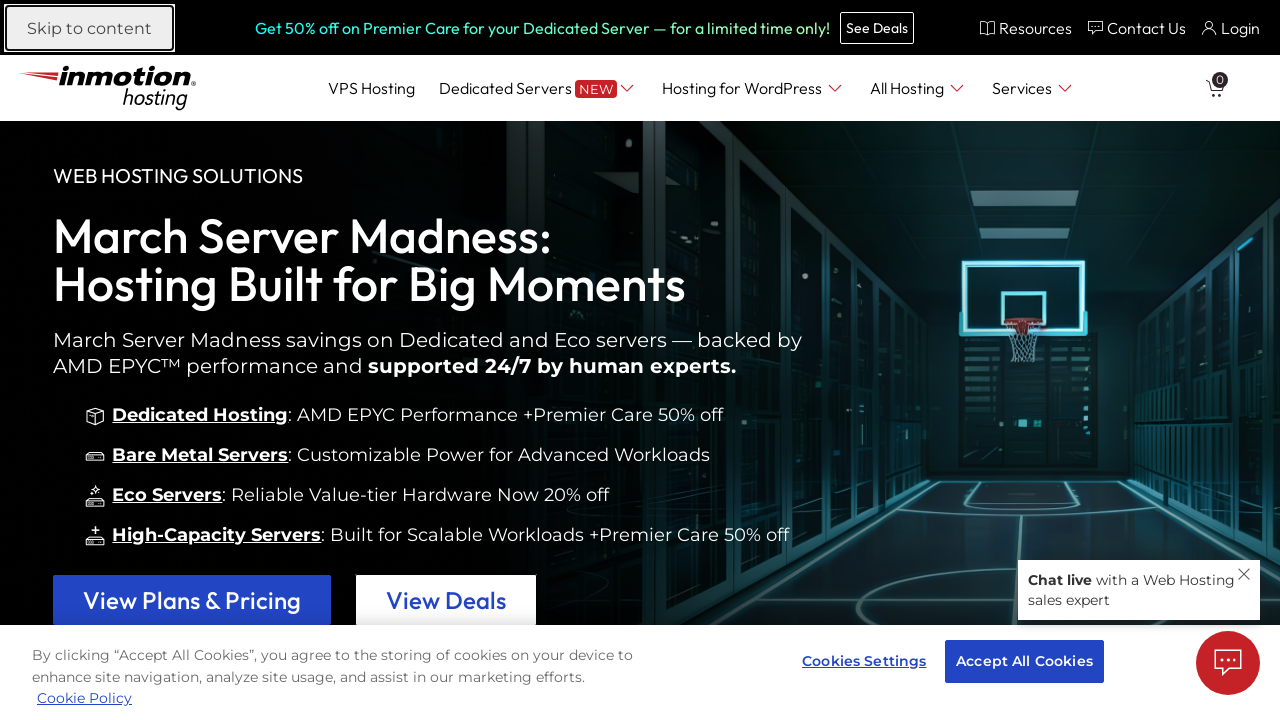

Retrieved text content of focused element
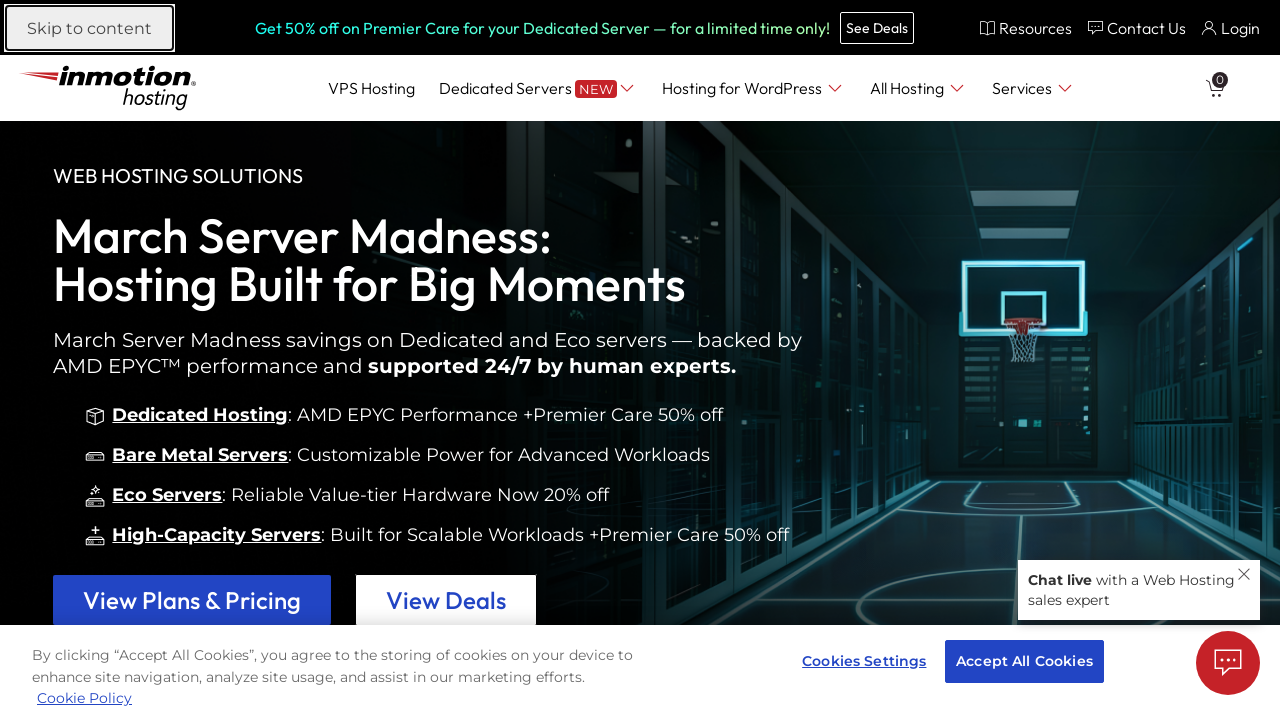

Pressed Tab key (iteration 9)
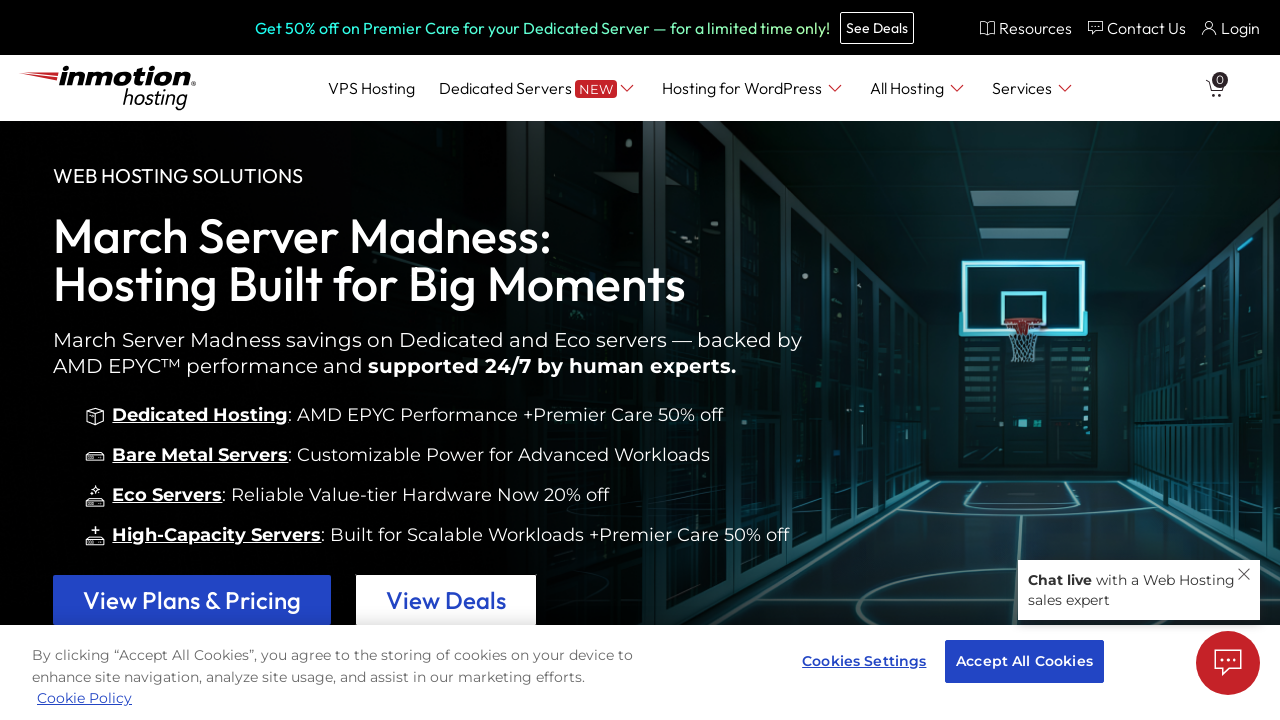

Retrieved currently focused element
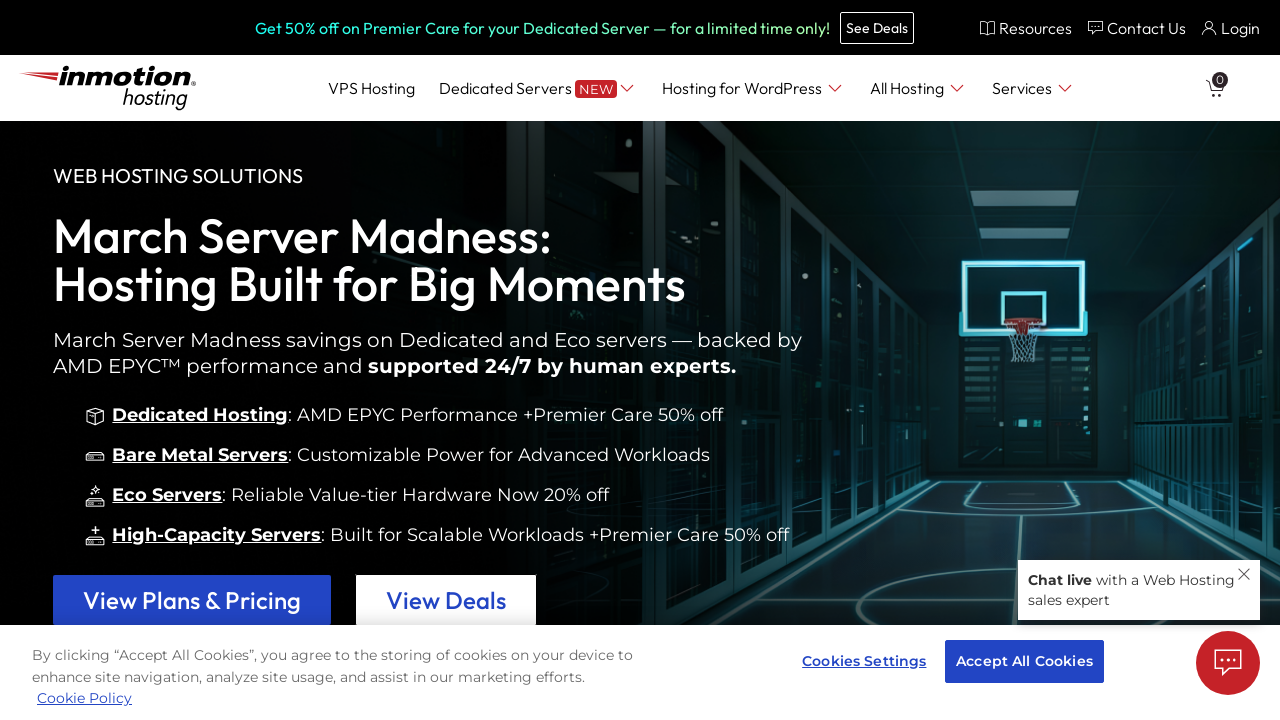

Retrieved text content of focused element
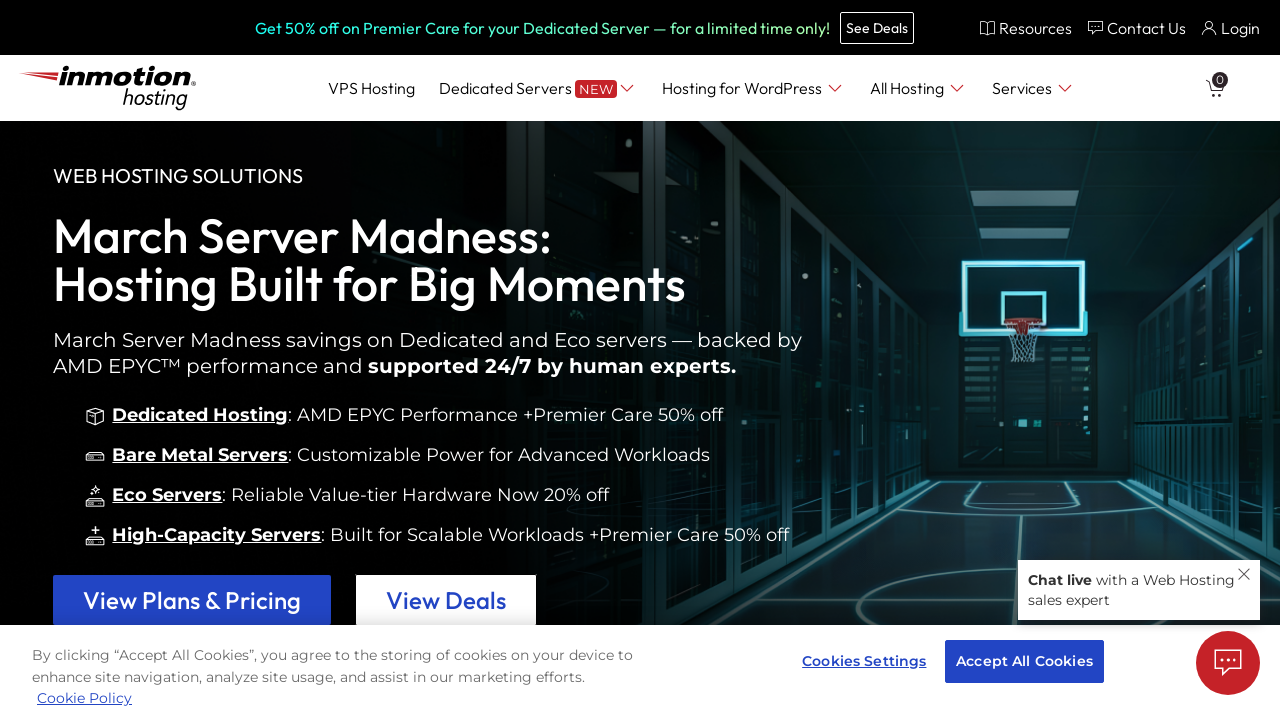

Pressed Tab key (iteration 10)
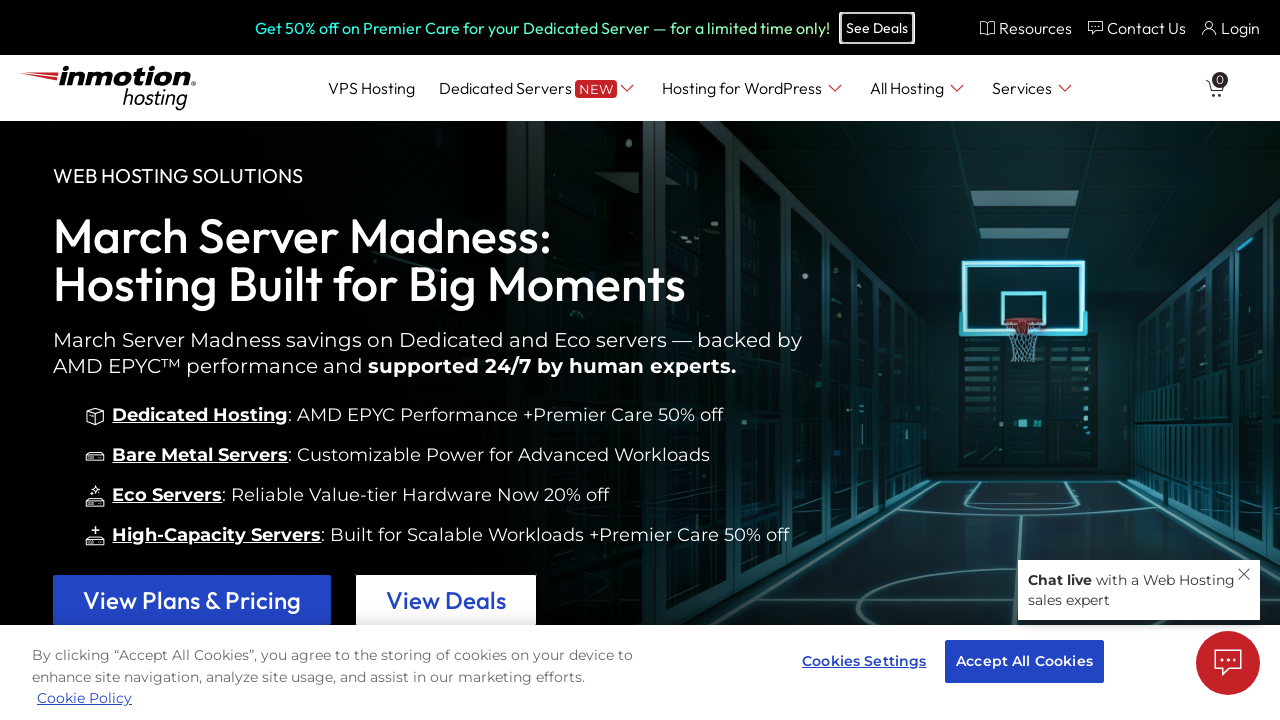

Retrieved currently focused element
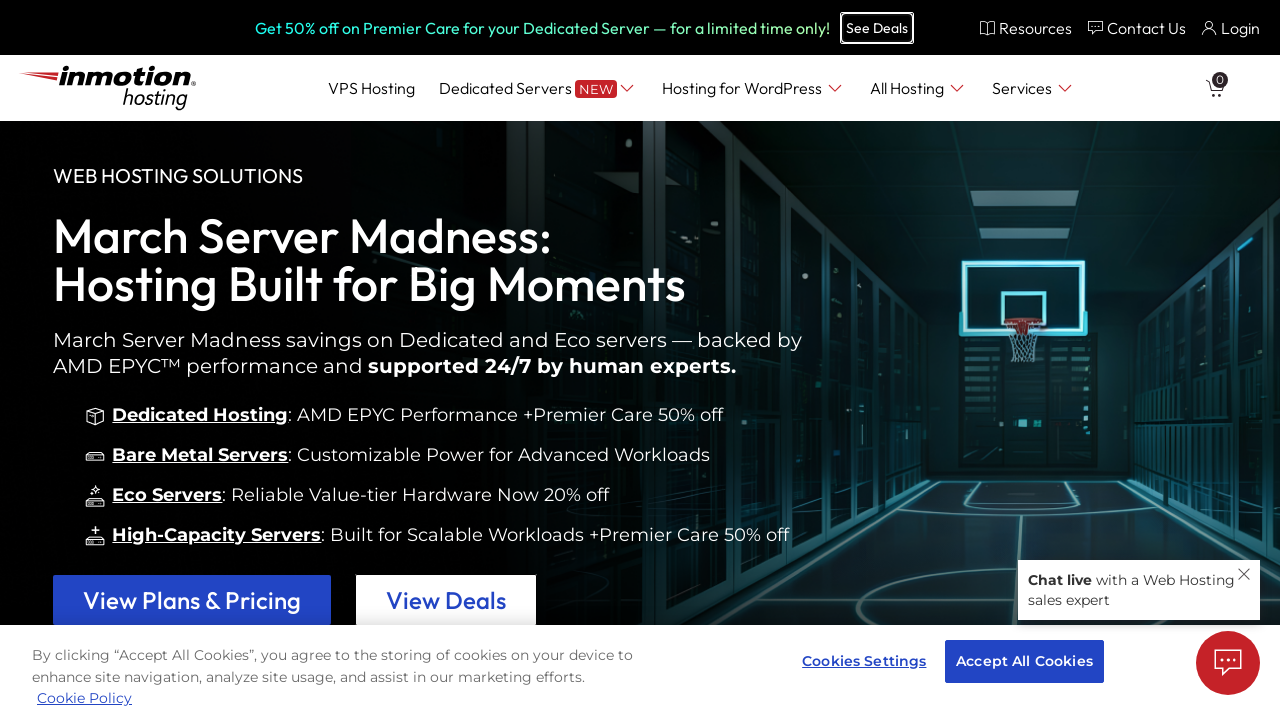

Retrieved text content of focused element
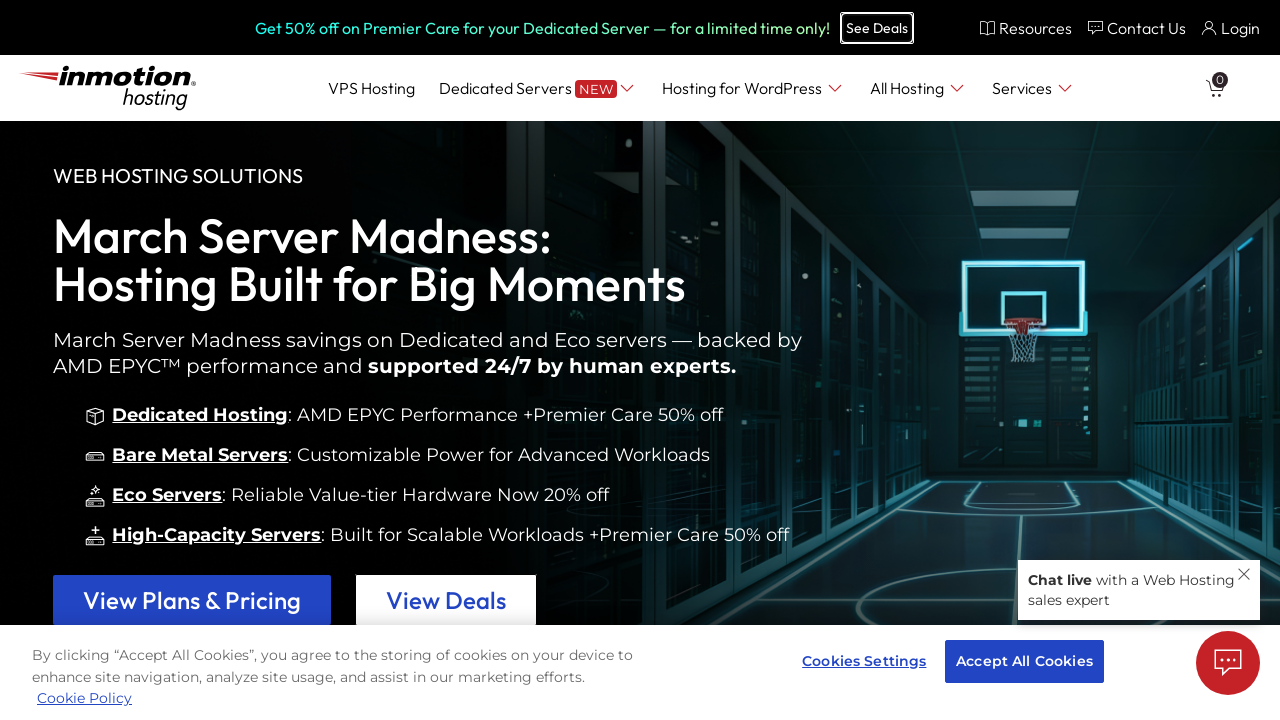

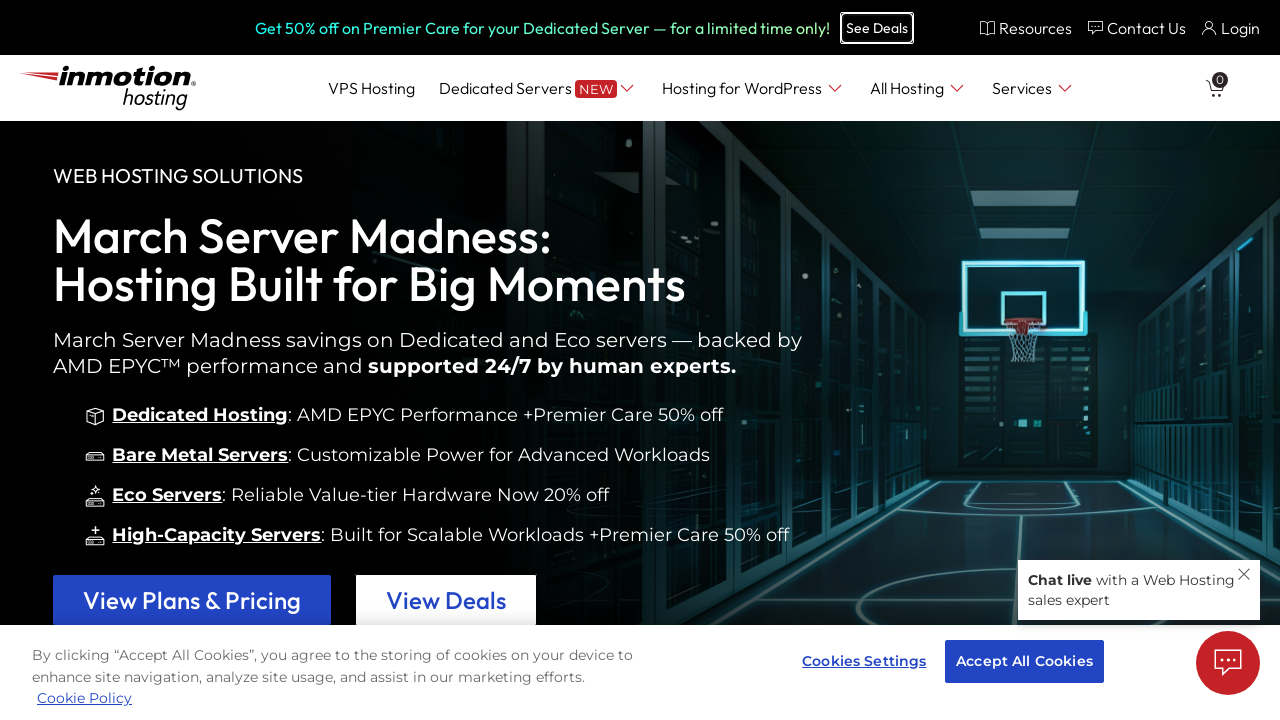